Tests Level 3 multiple checkbox selection and cascade up behavior by selecting all children of a Level 2 parent and verifying the parent becomes checked automatically.

Starting URL: https://yekoshy.github.io/RadioBtn-n-Checkbox/

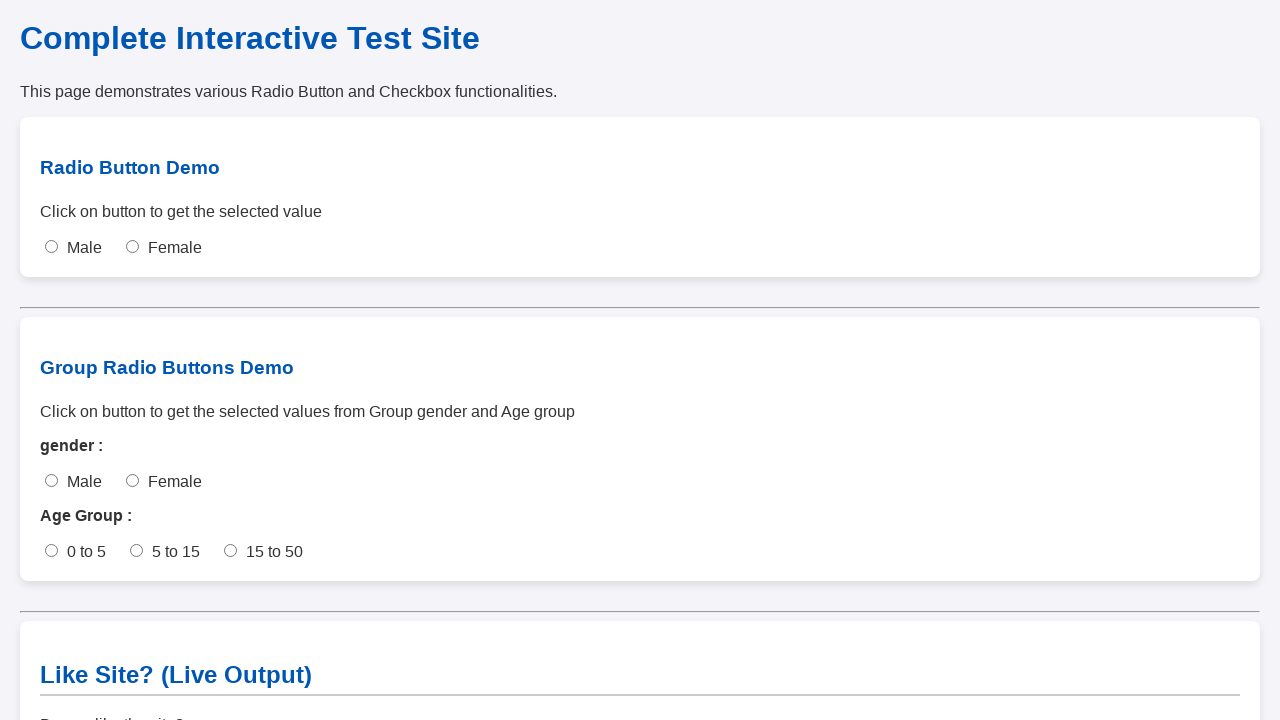

Scrolled to checkbox section
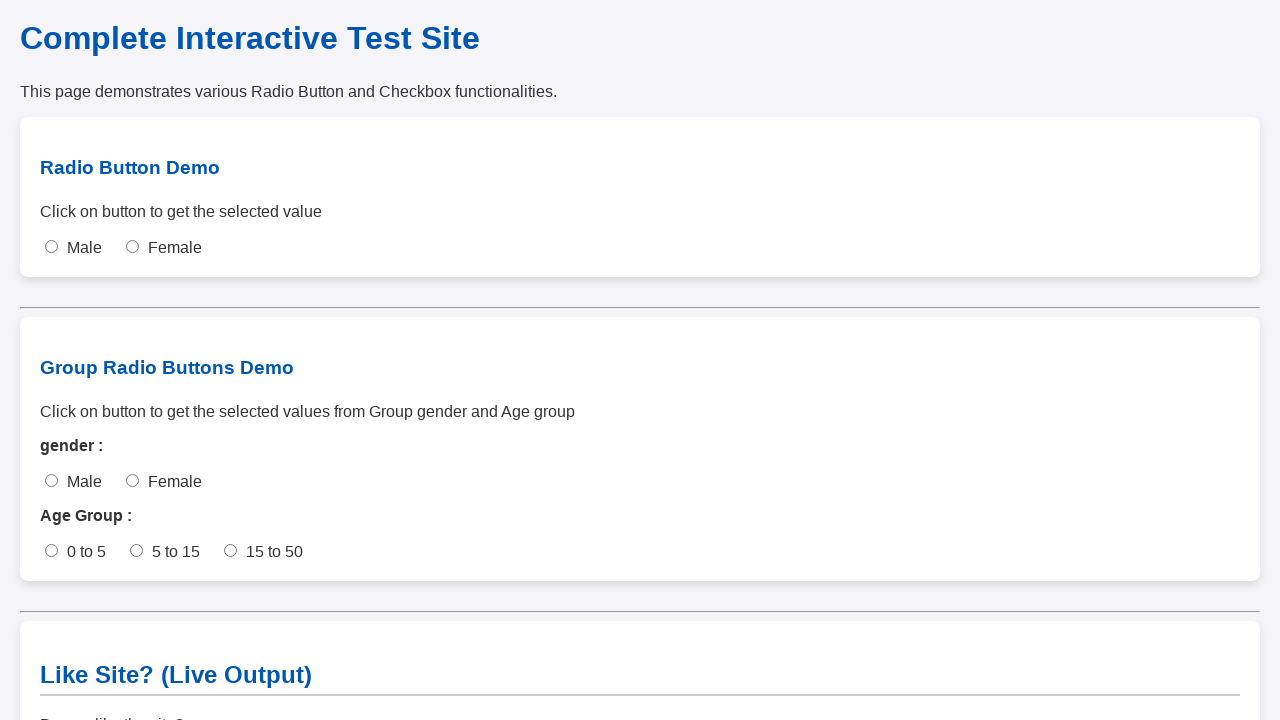

Waited for scroll animation to complete
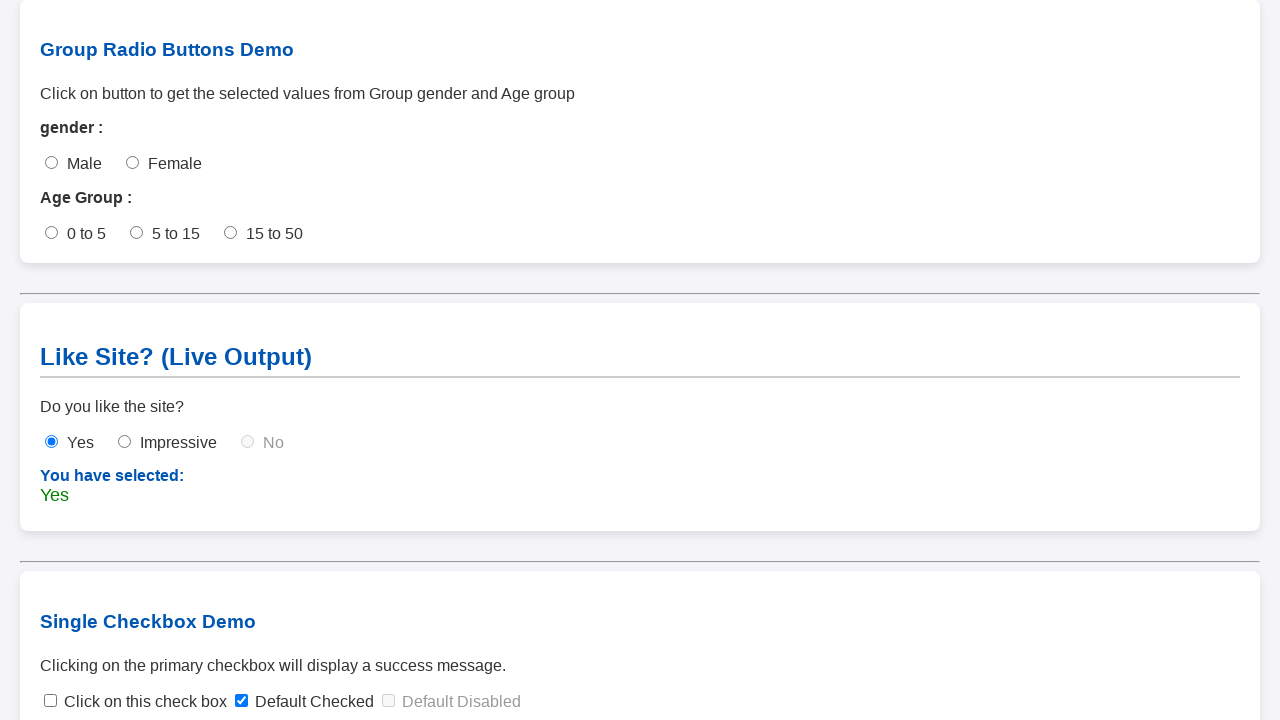

Expanded all collapsed arrow nodes in the tree
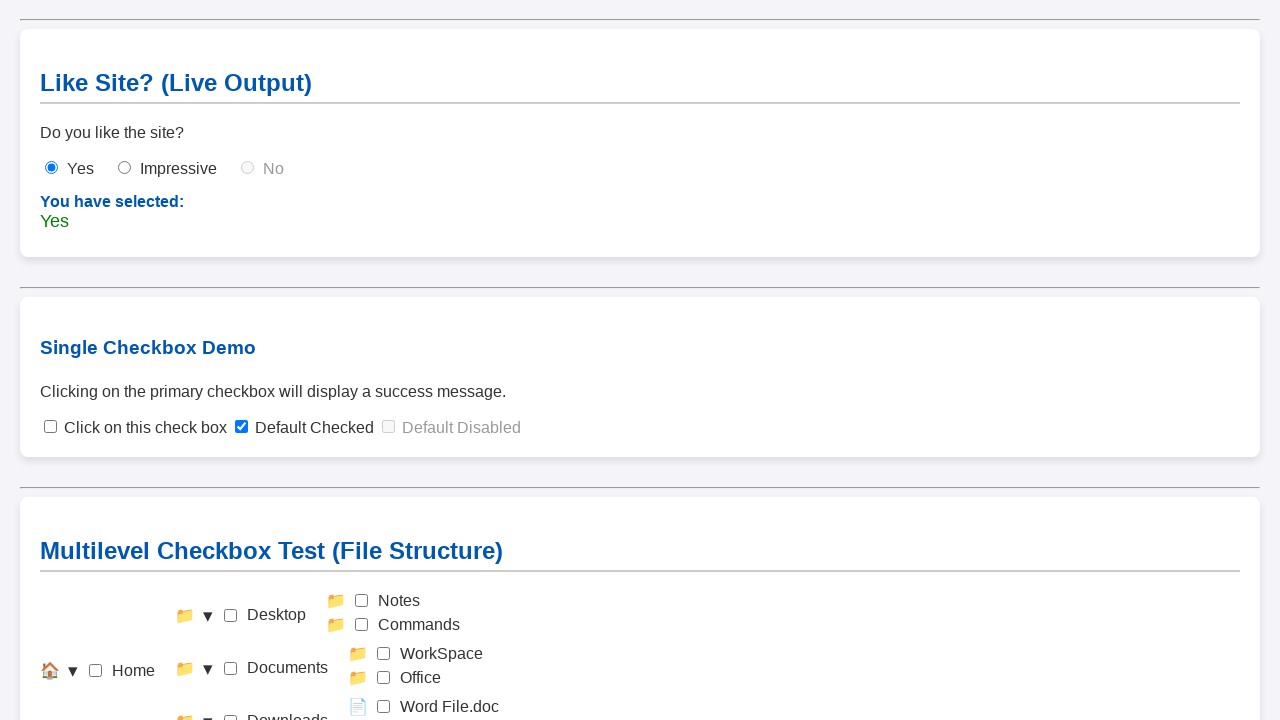

Reset checkboxes for test group 1 at (96, 671) on #check-home
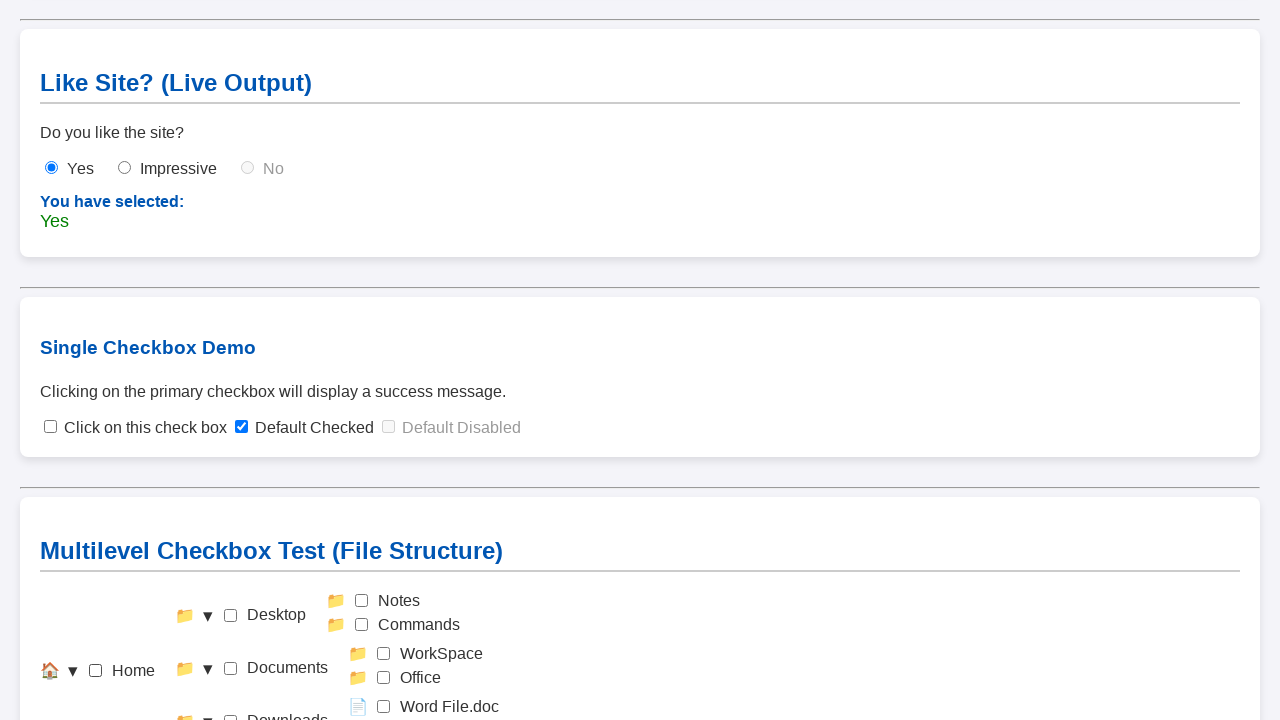

Selected Level 3 checkbox: check-notes at (362, 601) on #check-notes
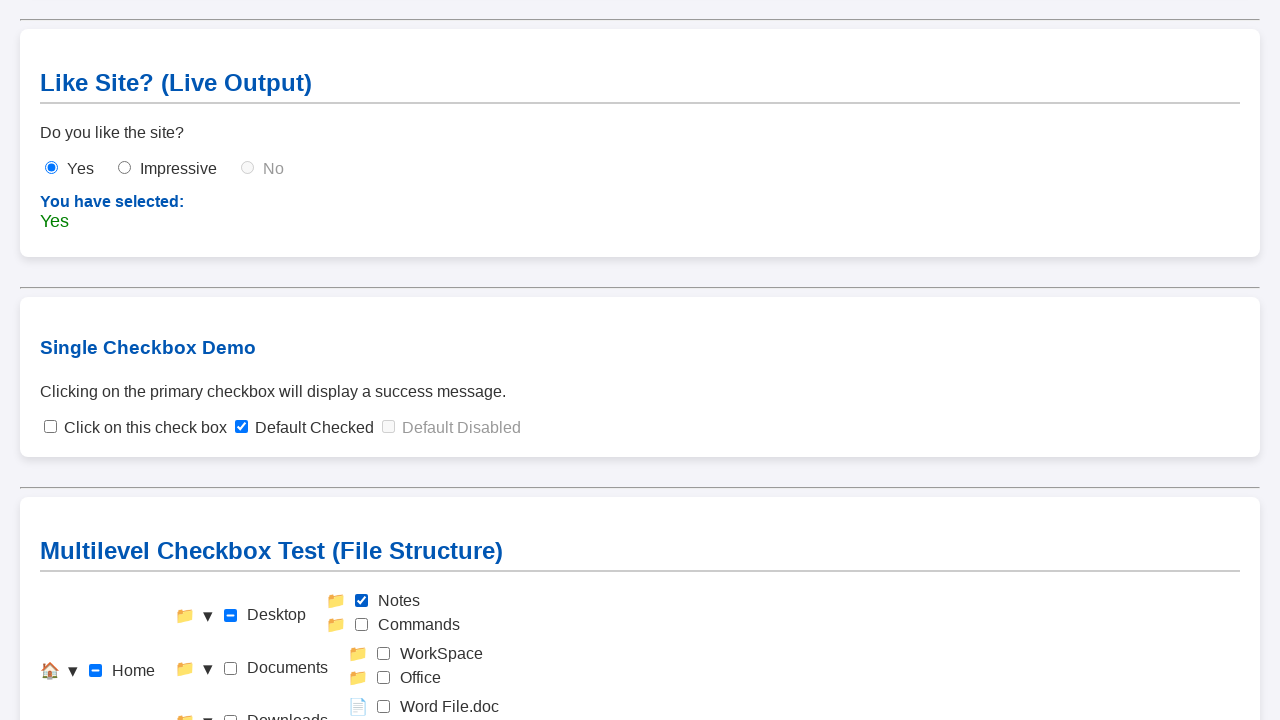

Waited for selection to register for check-notes
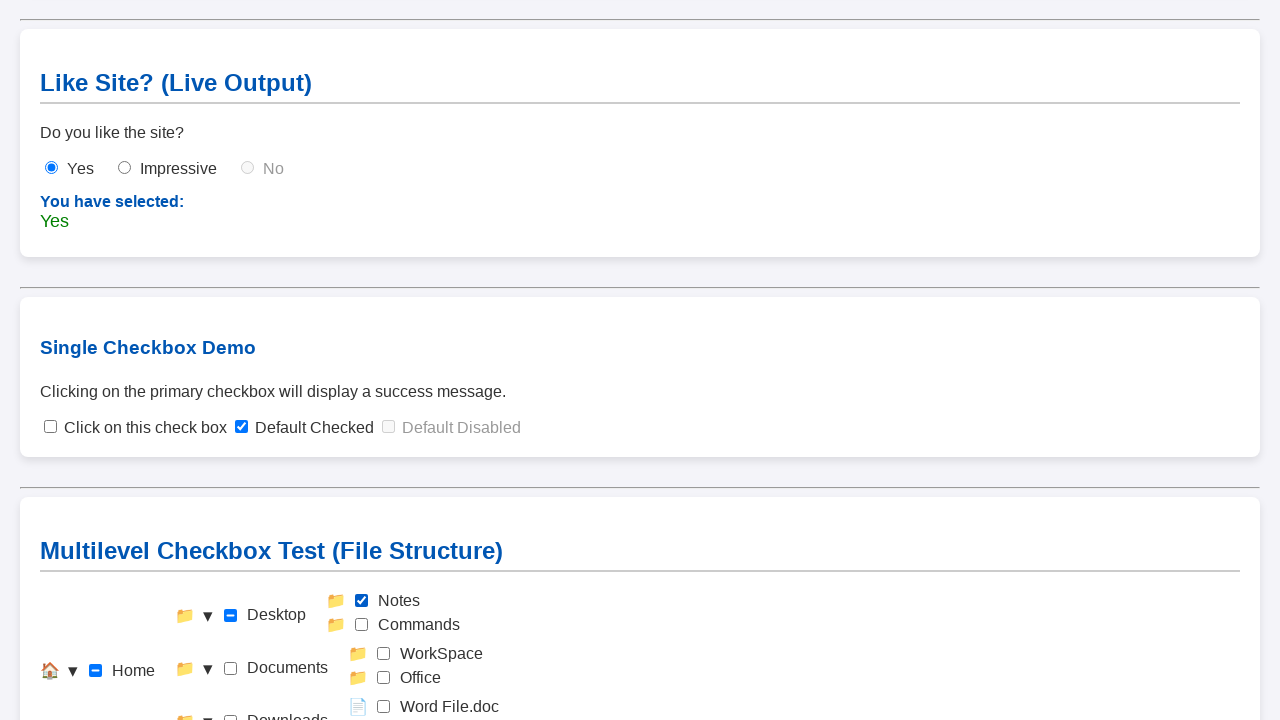

Selected Level 3 checkbox: check-commands at (362, 625) on #check-commands
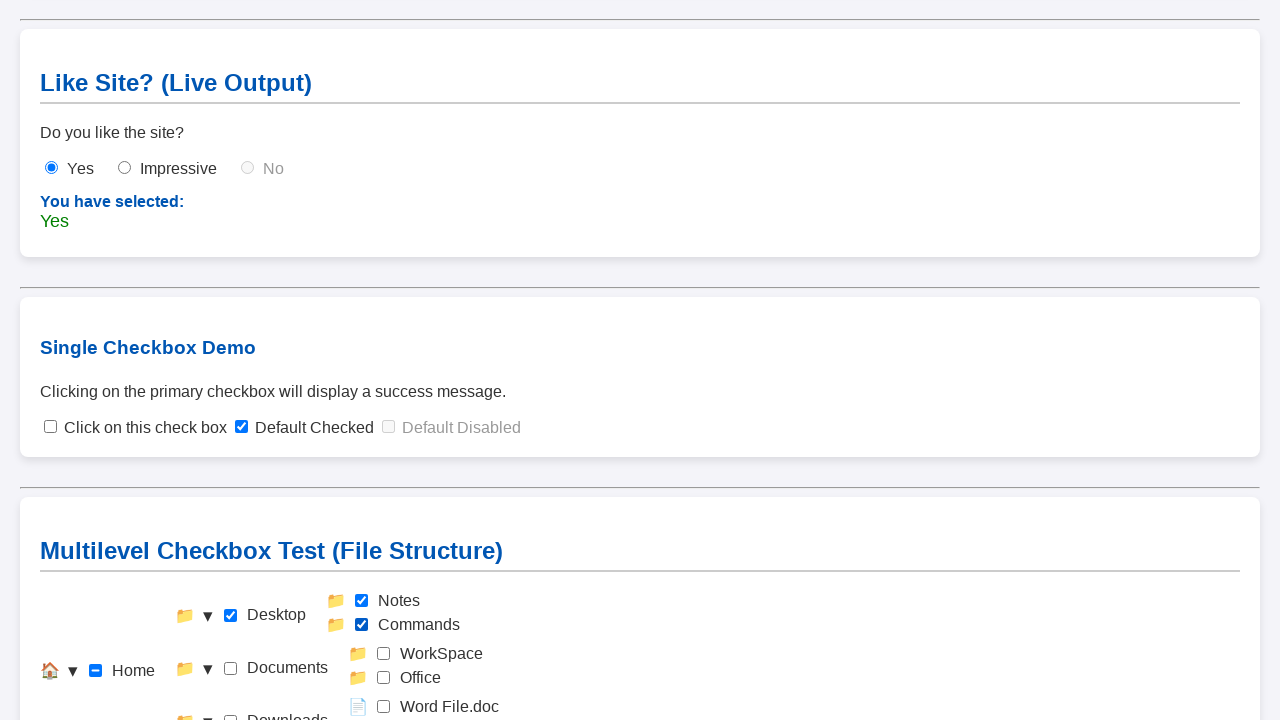

Waited for selection to register for check-commands
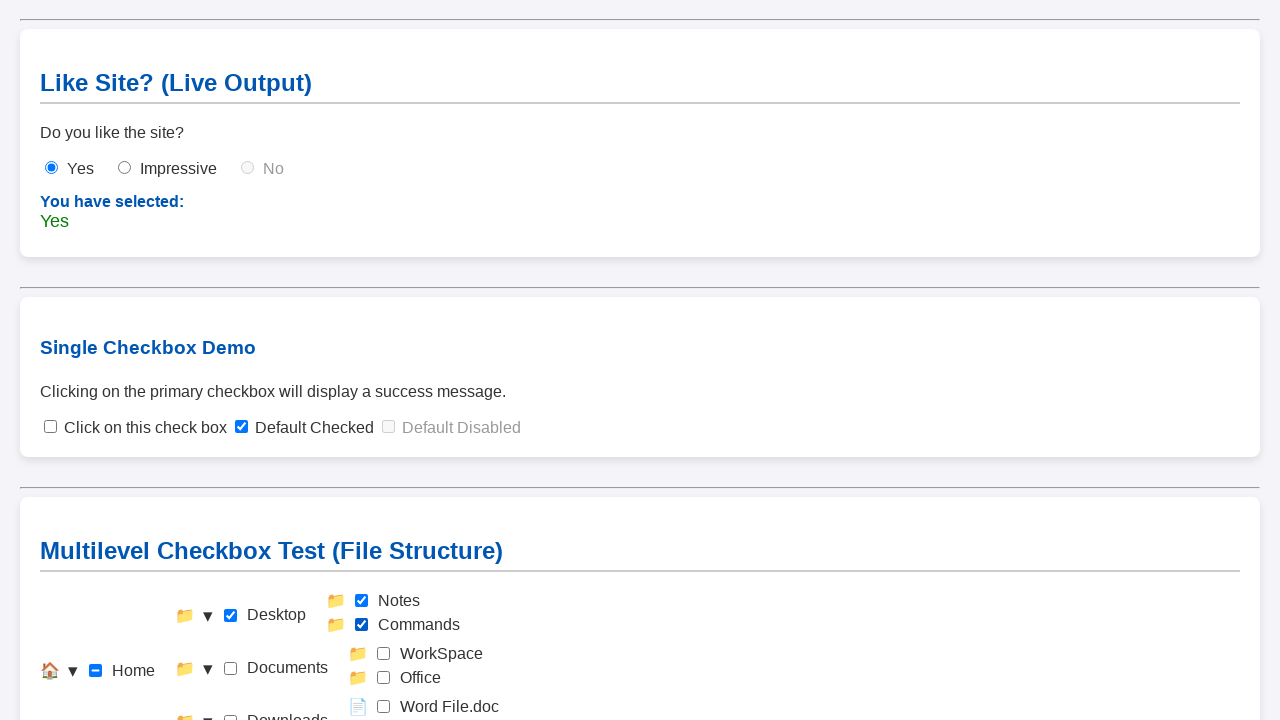

Waited for cascade behavior to complete for test group 1
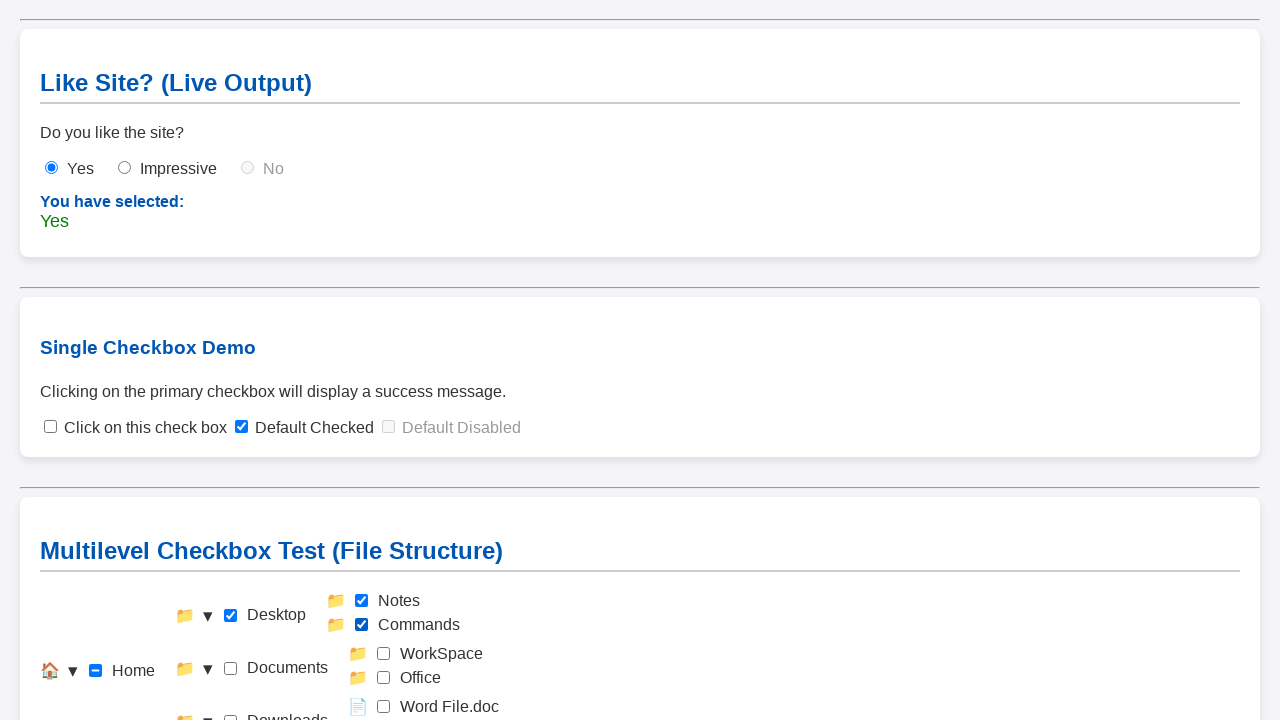

Verified output is displayed for test group 1, confirming parent and children are selected
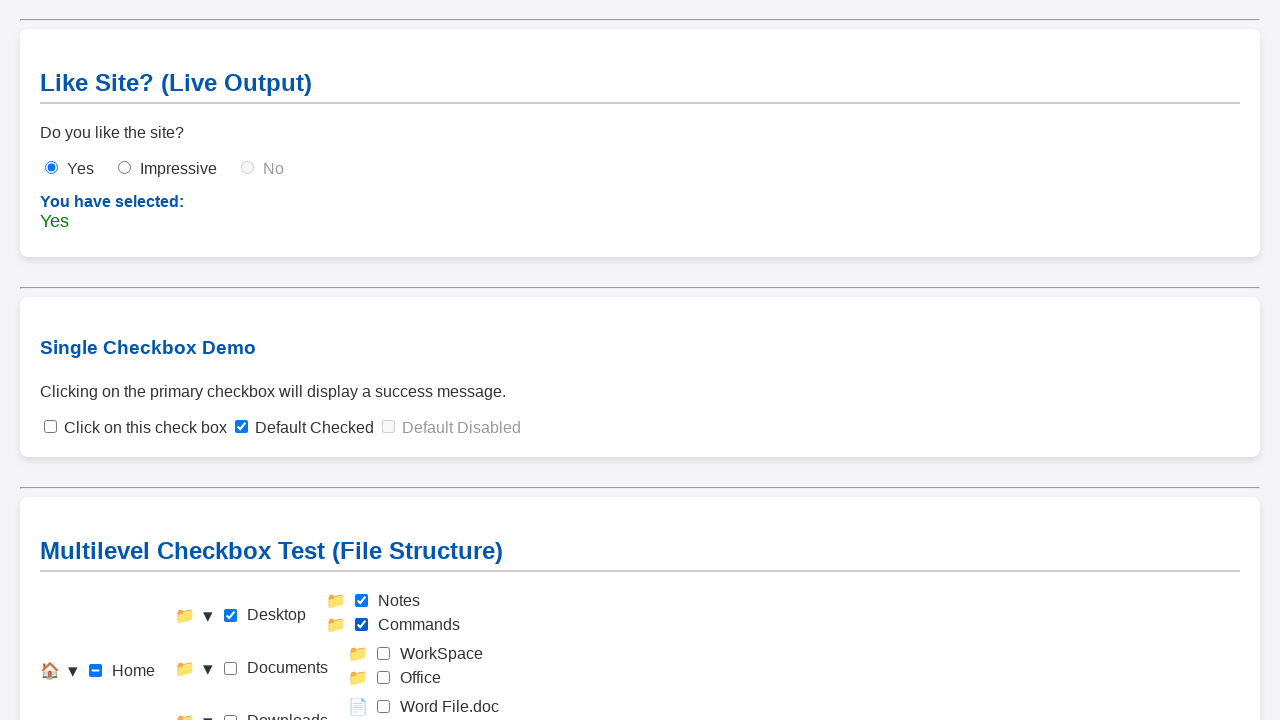

Reset checkboxes for test group 2 at (96, 671) on #check-home
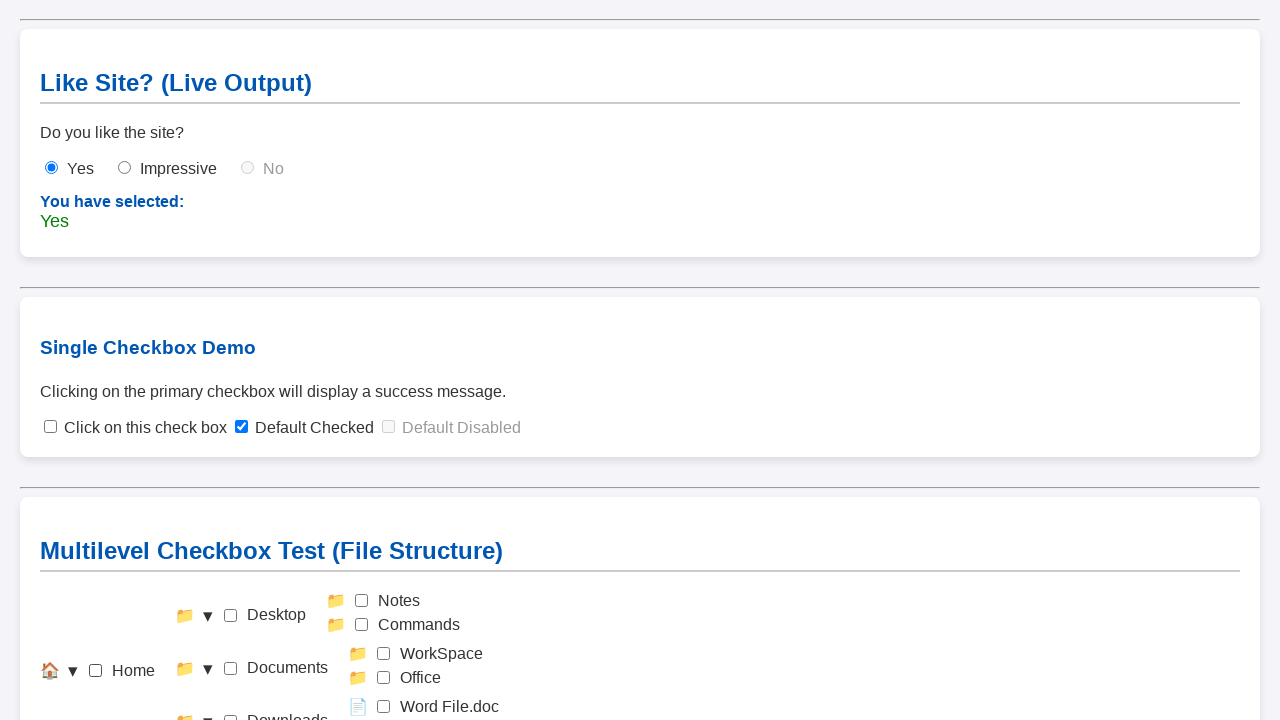

Selected Level 3 checkbox: check-workspace at (384, 654) on #check-workspace
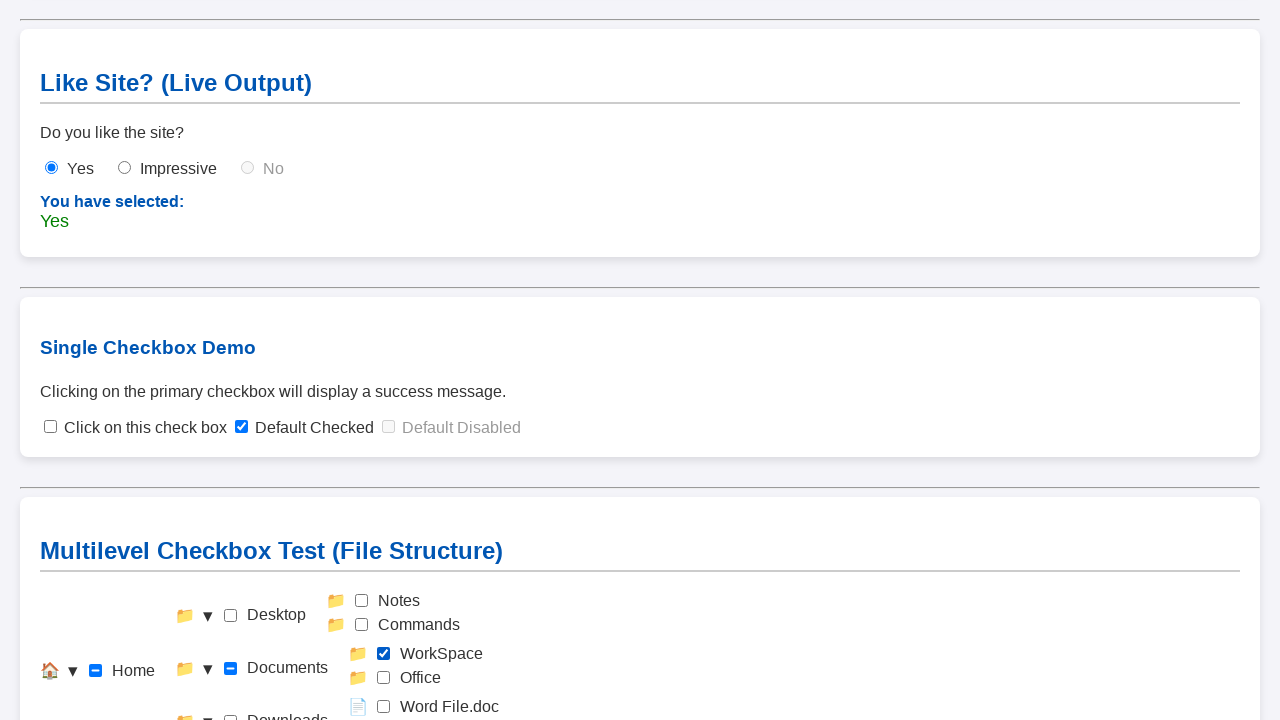

Waited for selection to register for check-workspace
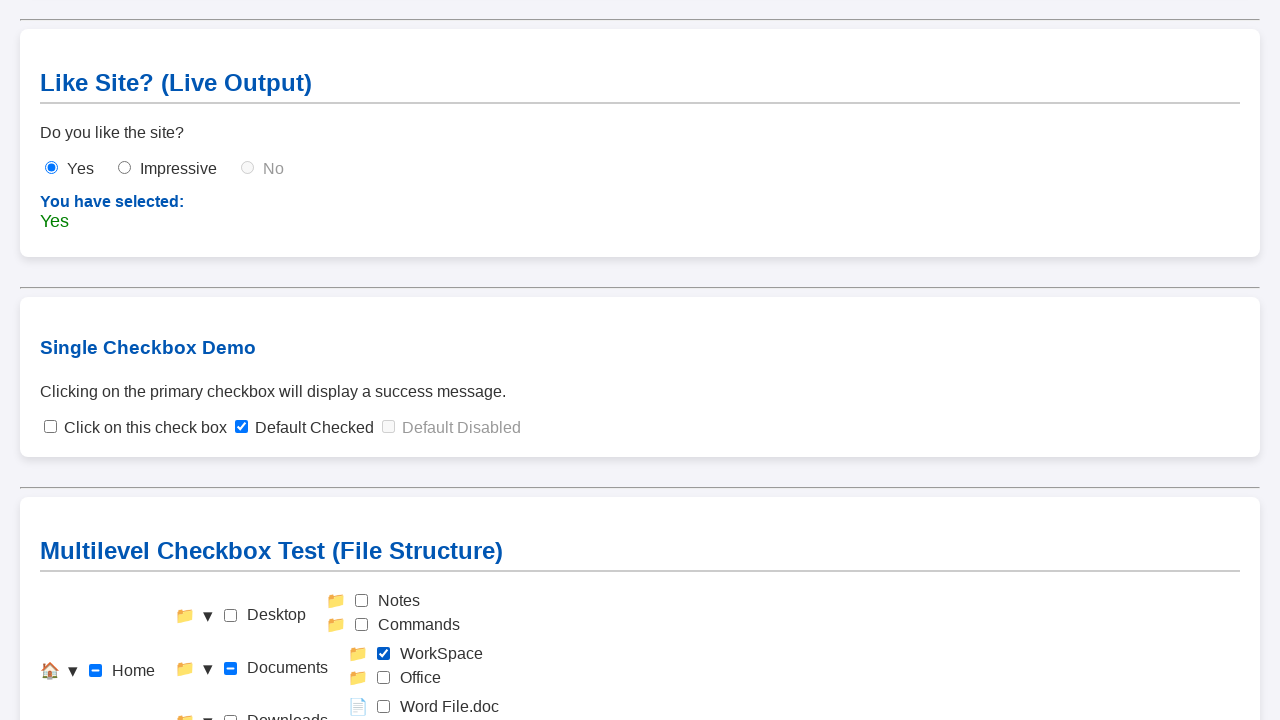

Selected Level 3 checkbox: check-office at (384, 678) on #check-office
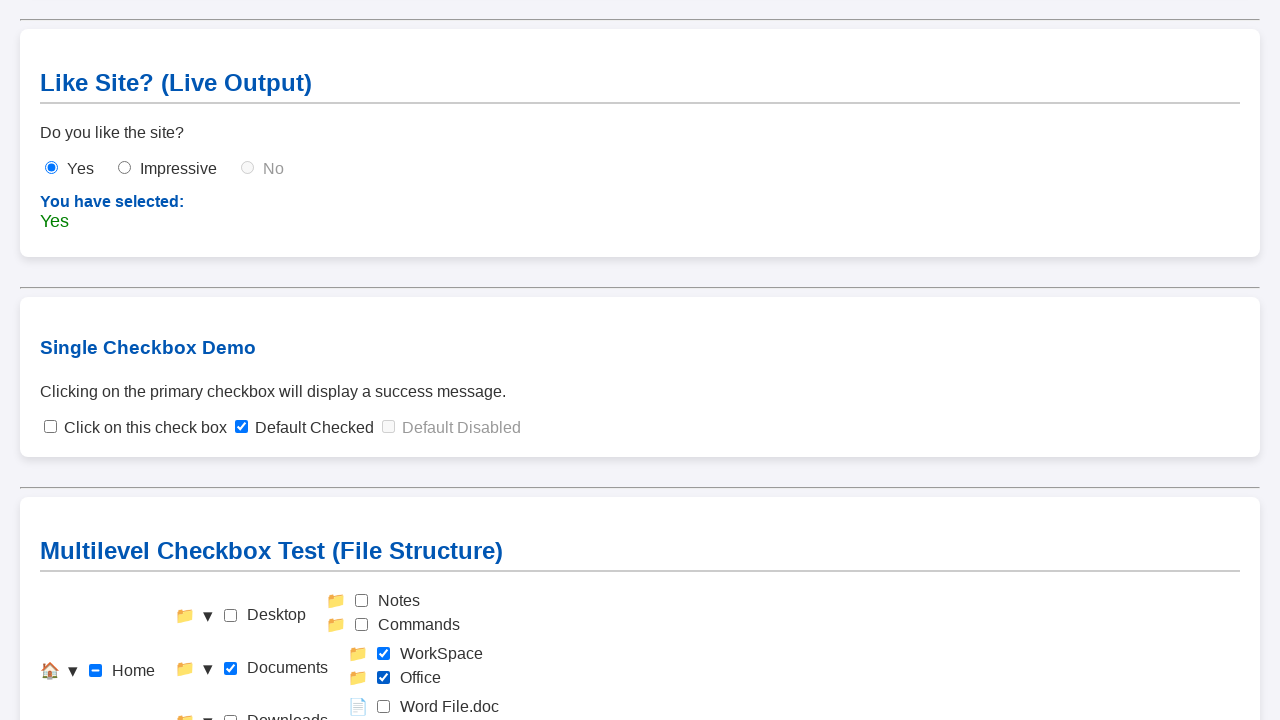

Waited for selection to register for check-office
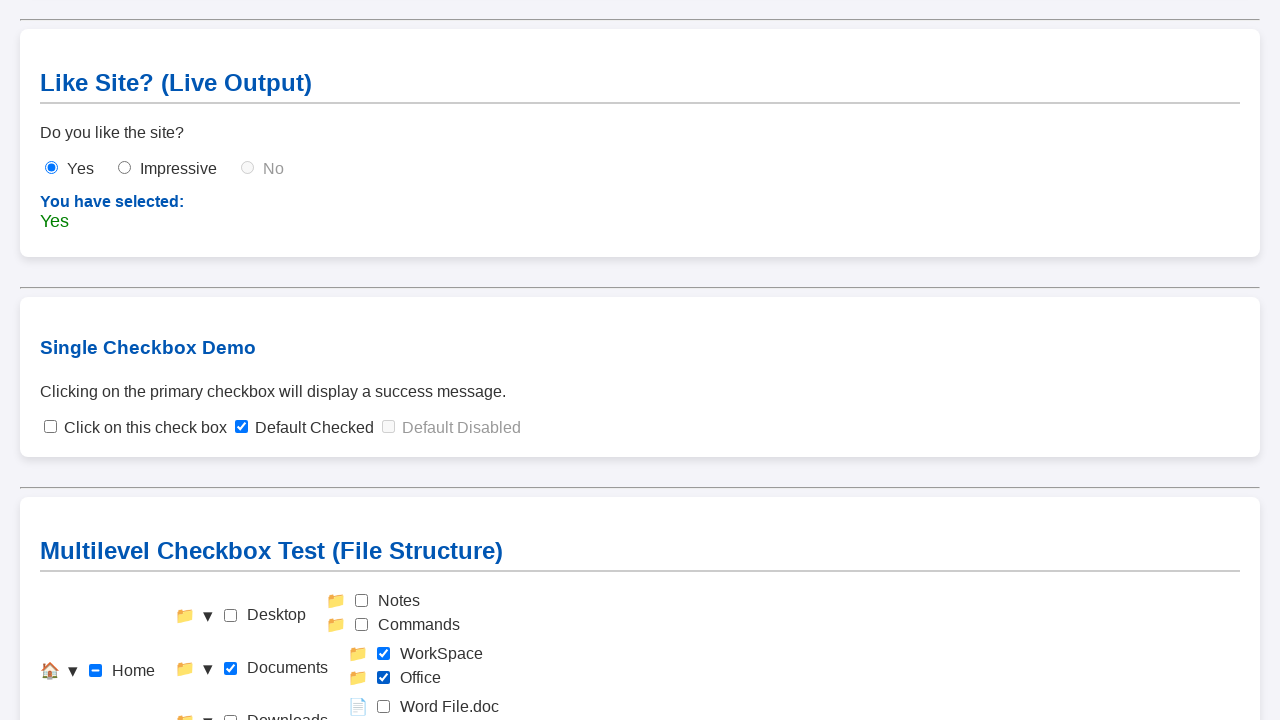

Waited for cascade behavior to complete for test group 2
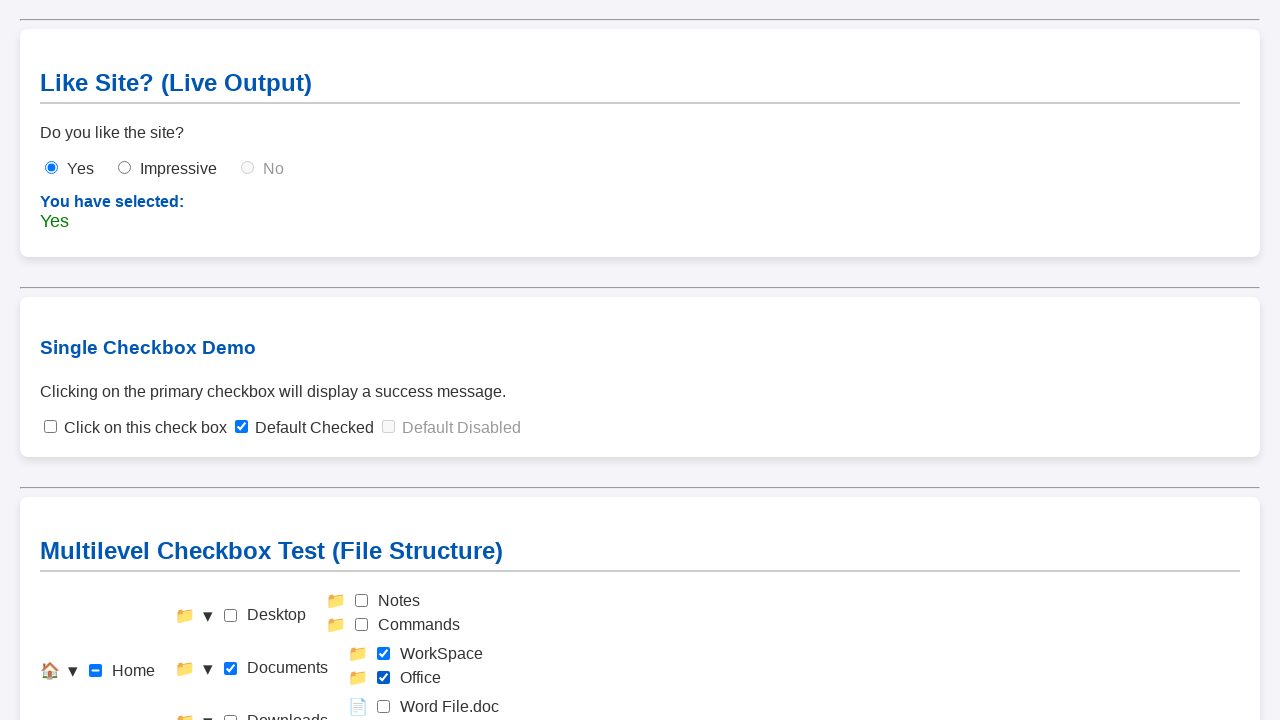

Verified output is displayed for test group 2, confirming parent and children are selected
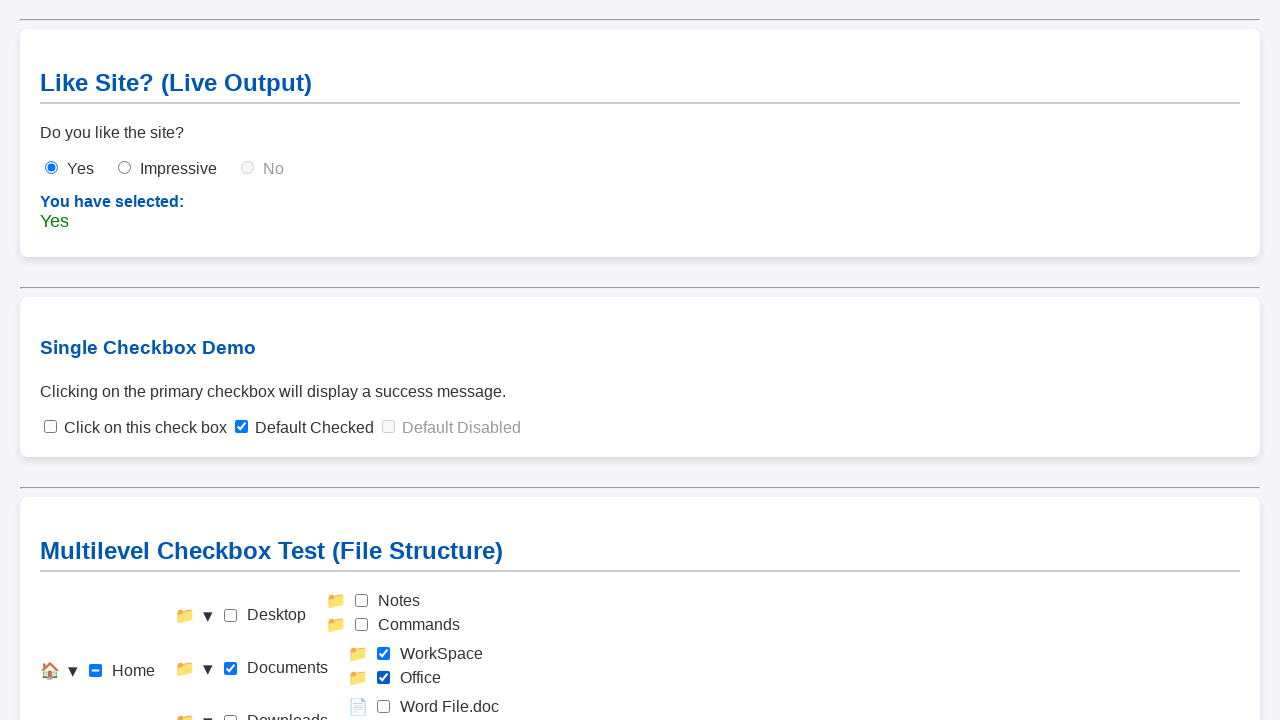

Reset checkboxes for test group 3 at (96, 671) on #check-home
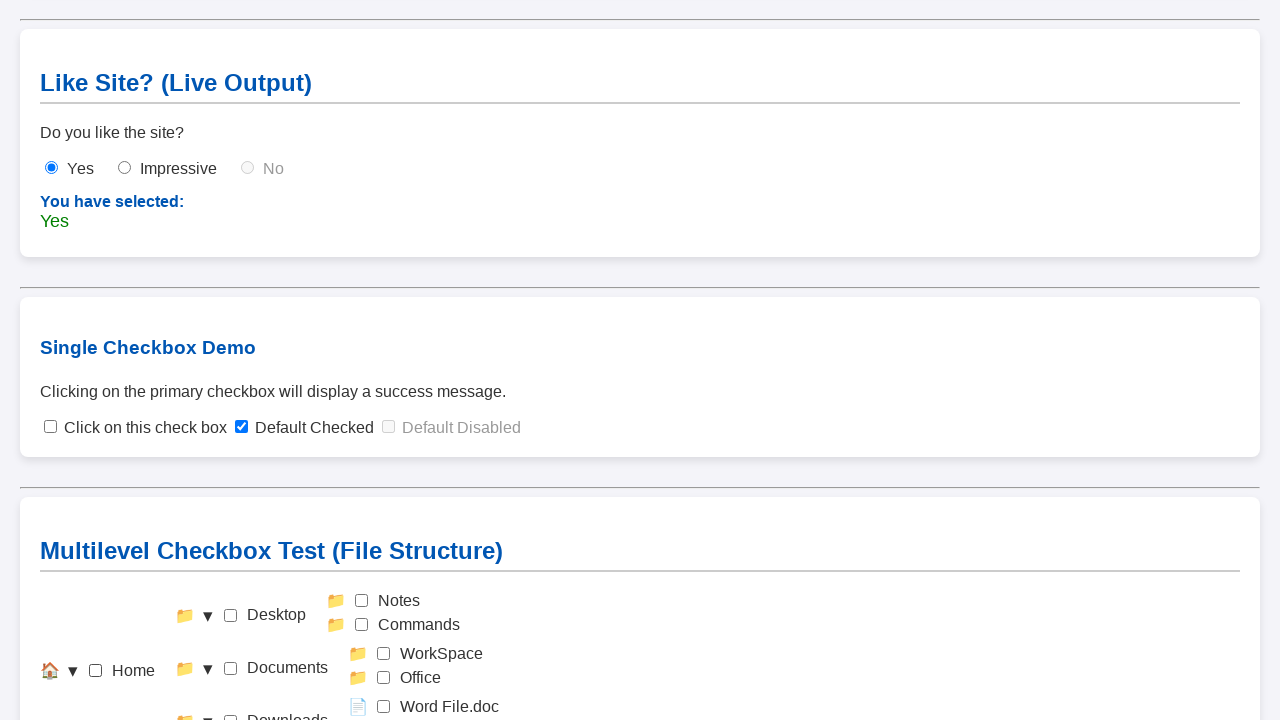

Selected Level 3 checkbox: check-wordfile at (384, 707) on #check-wordfile
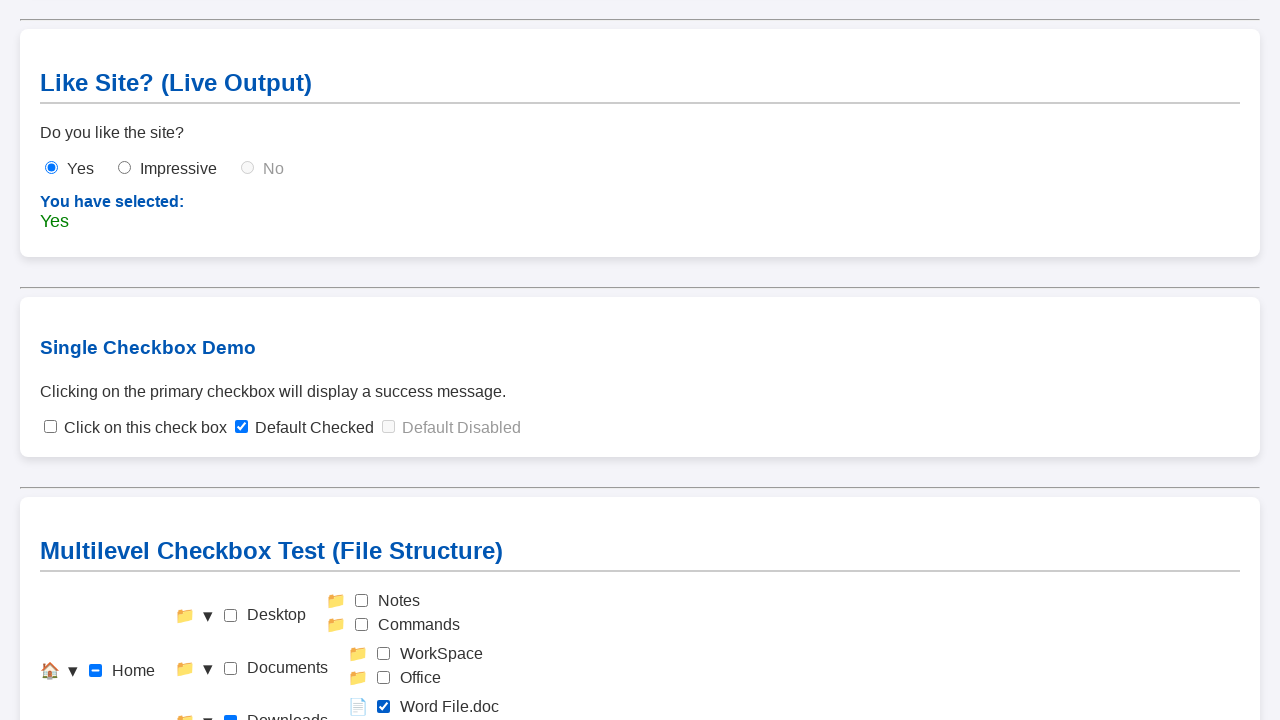

Waited for selection to register for check-wordfile
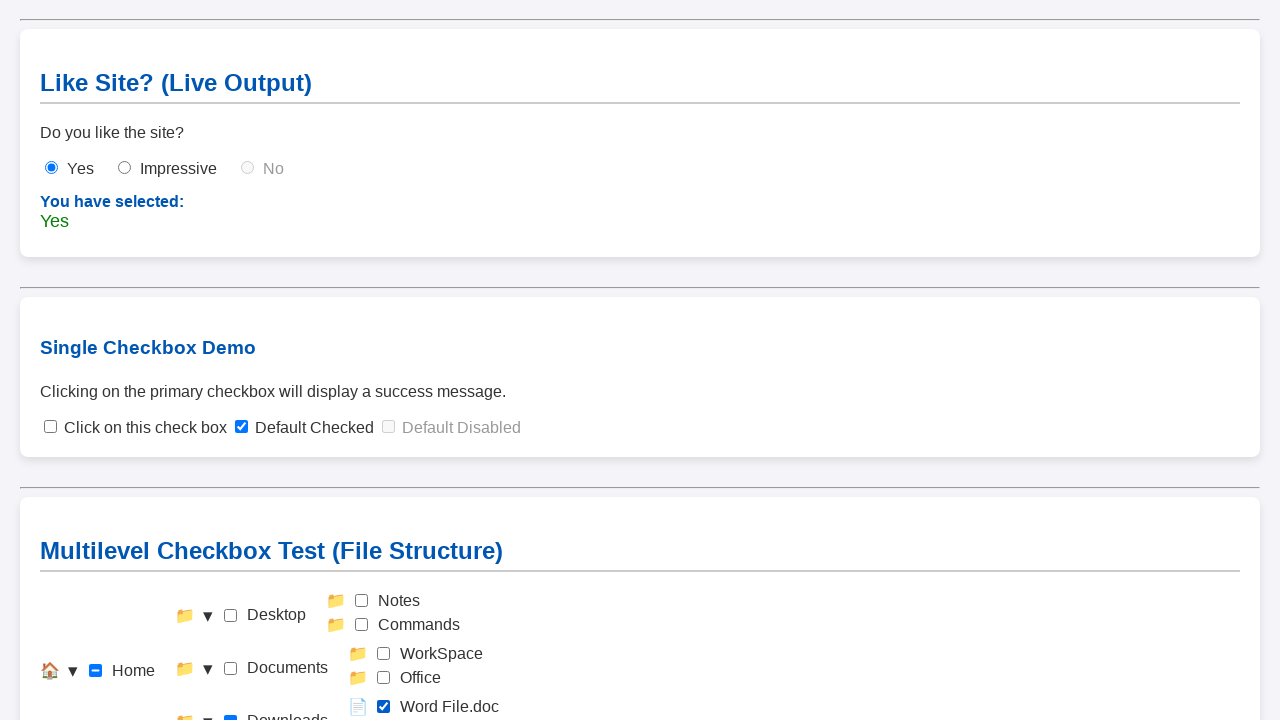

Selected Level 3 checkbox: check-excelfile at (384, 592) on #check-excelfile
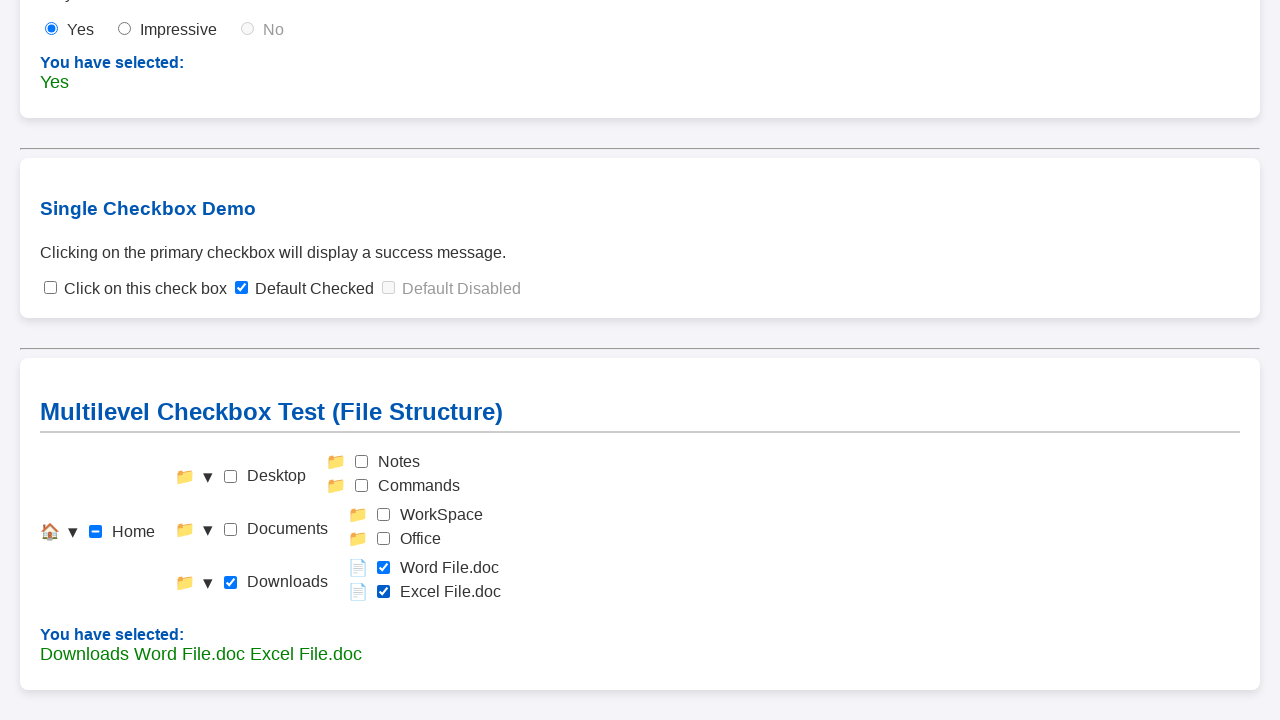

Waited for selection to register for check-excelfile
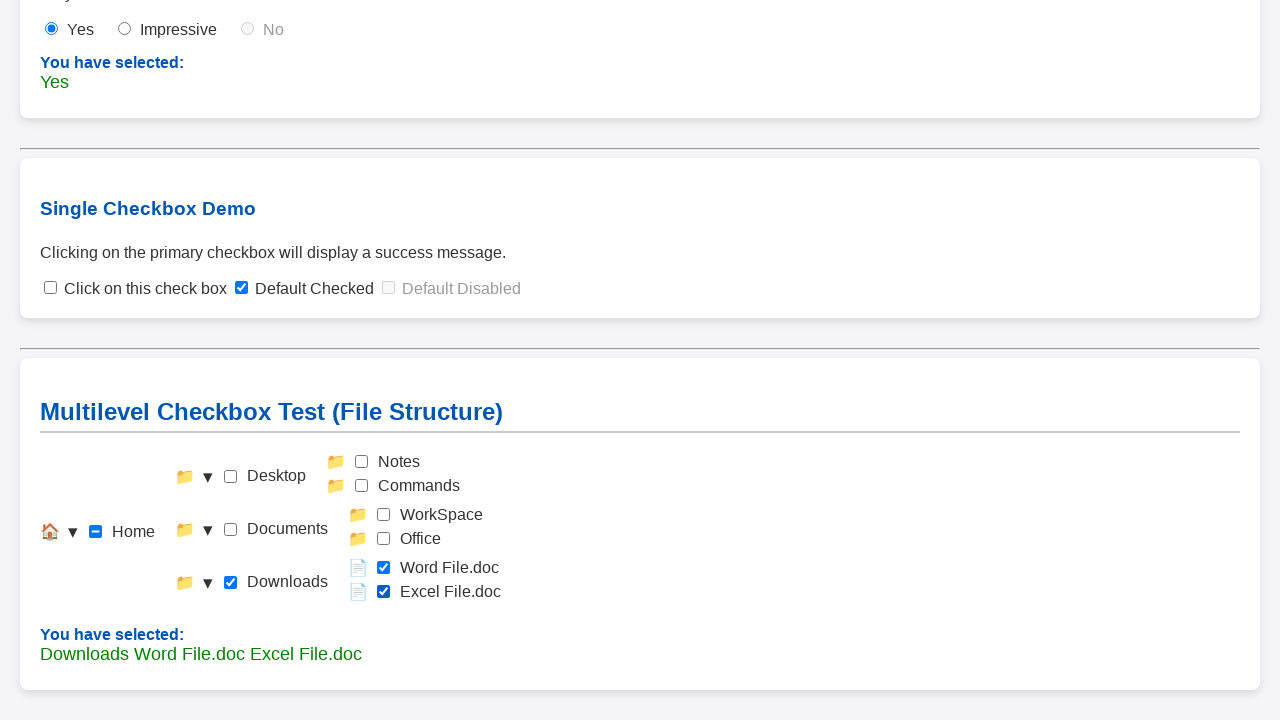

Waited for cascade behavior to complete for test group 3
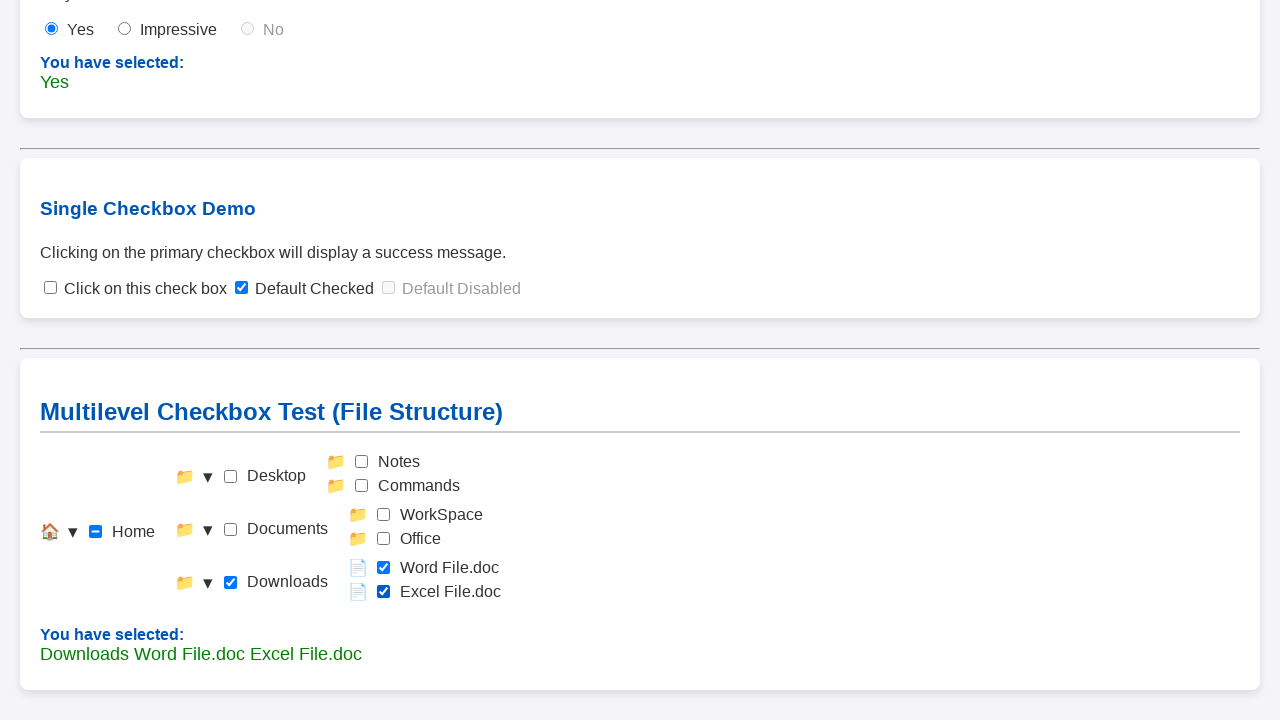

Verified output is displayed for test group 3, confirming parent and children are selected
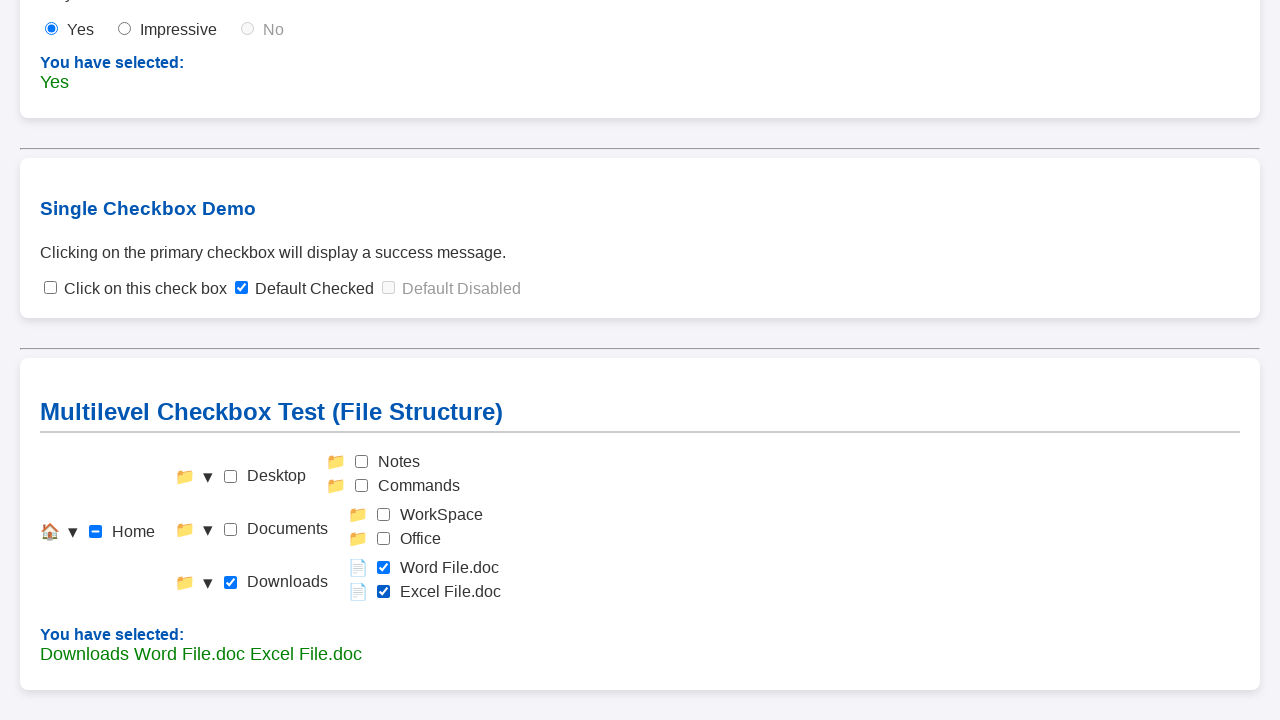

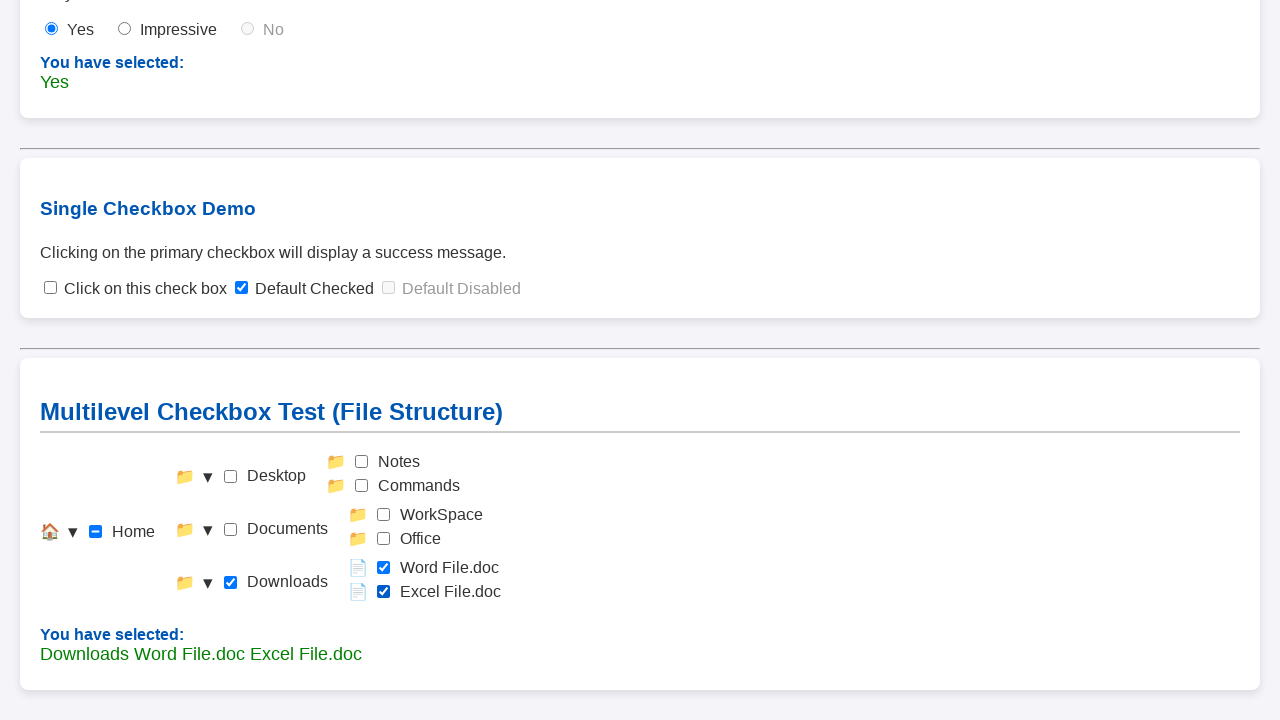